Tests that the Clear completed button displays correct text when items are completed

Starting URL: https://demo.playwright.dev/todomvc

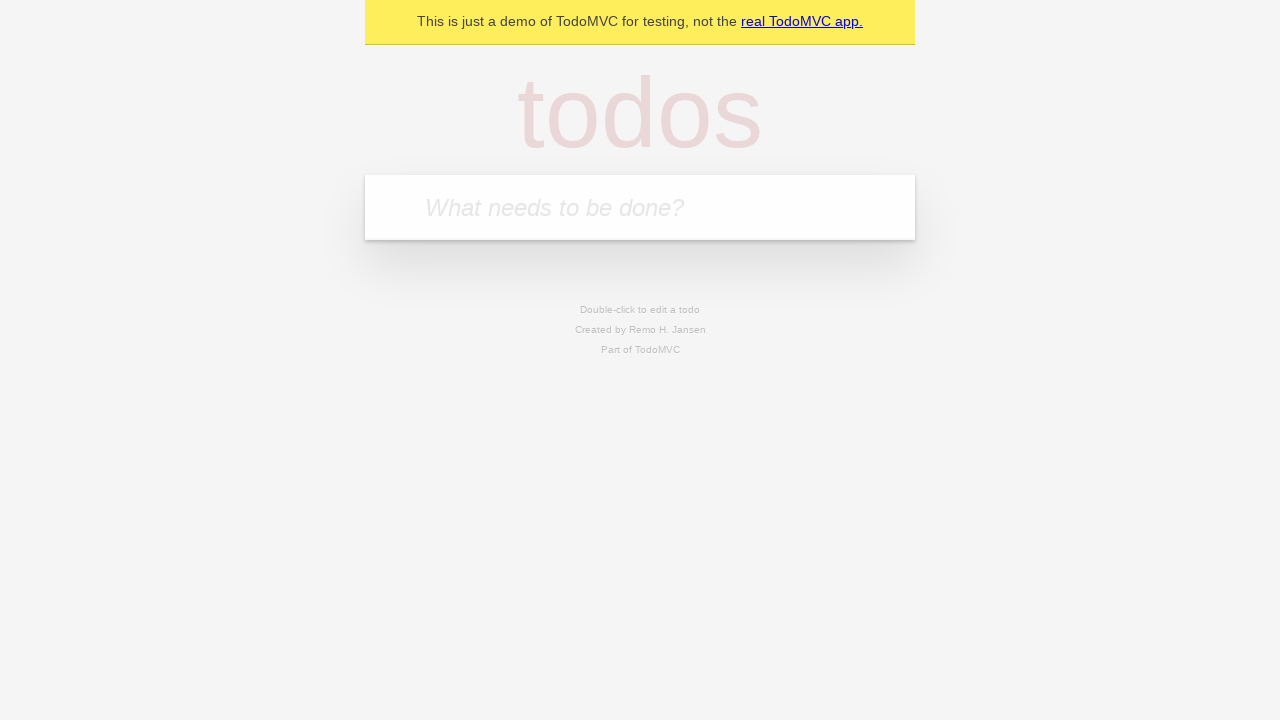

Filled todo input with 'buy some cheese' on internal:attr=[placeholder="What needs to be done?"i]
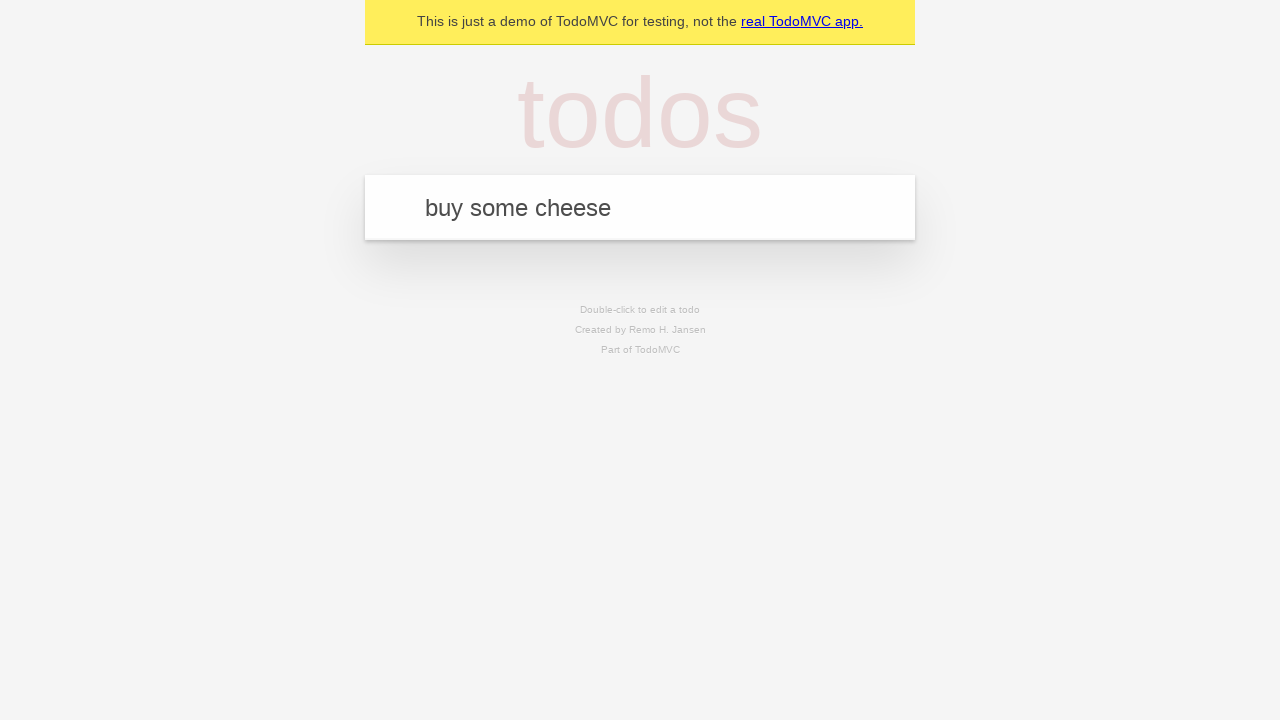

Pressed Enter to add first todo on internal:attr=[placeholder="What needs to be done?"i]
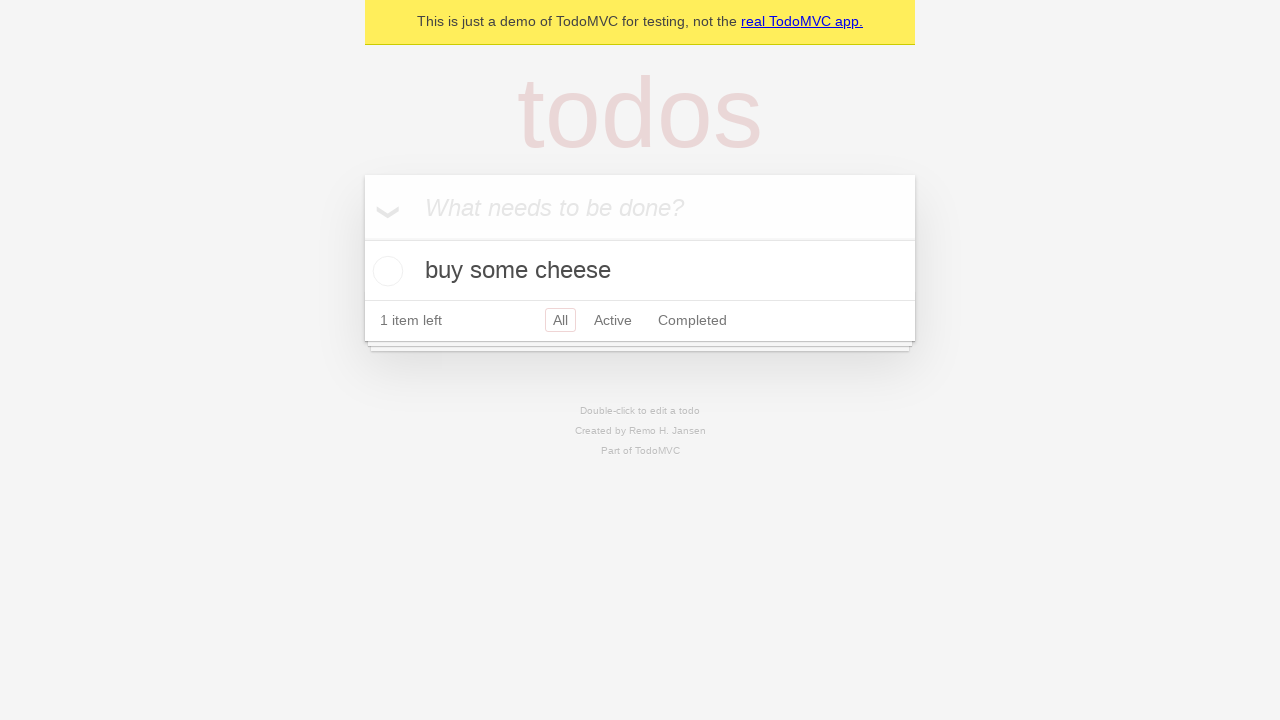

Filled todo input with 'feed the cat' on internal:attr=[placeholder="What needs to be done?"i]
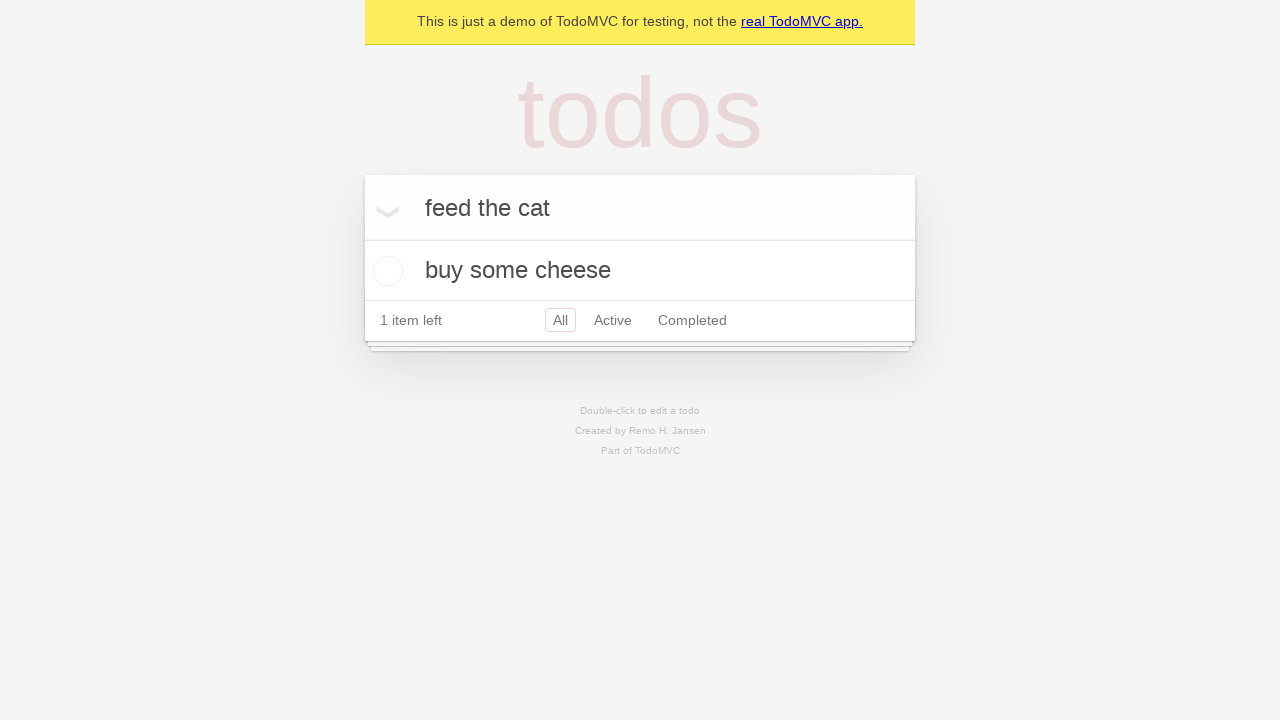

Pressed Enter to add second todo on internal:attr=[placeholder="What needs to be done?"i]
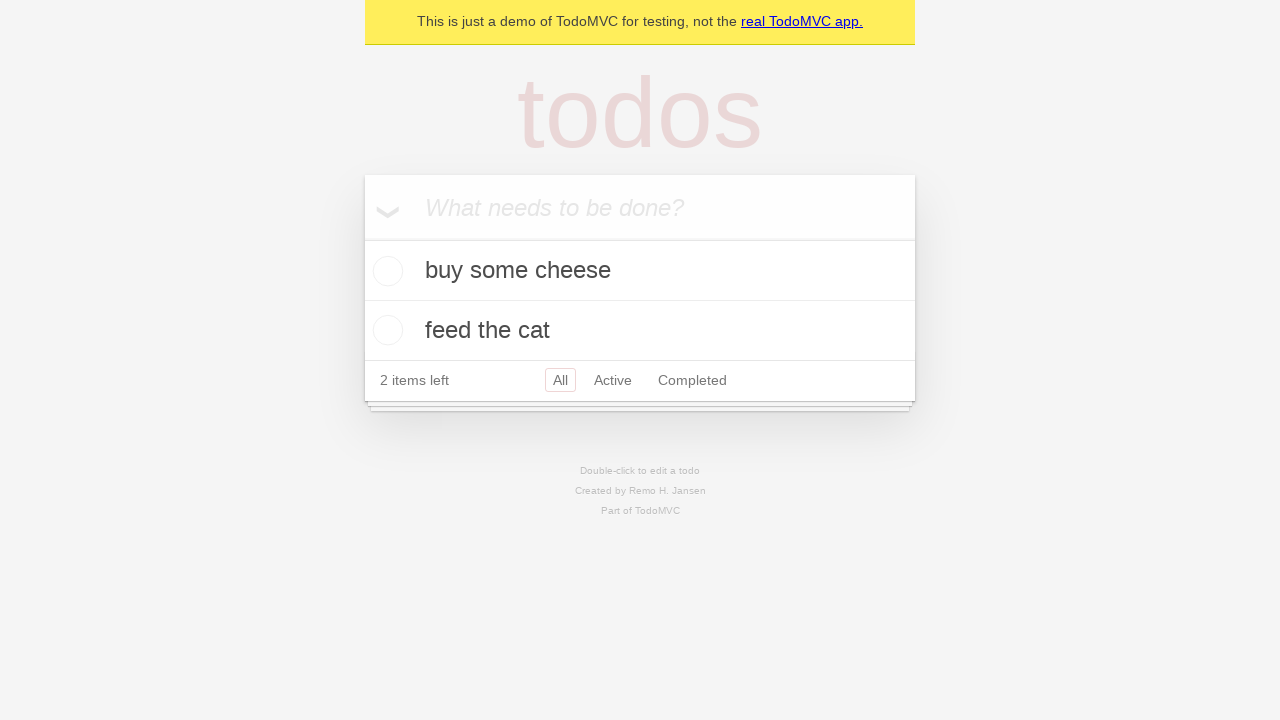

Filled todo input with 'book a doctors appointment' on internal:attr=[placeholder="What needs to be done?"i]
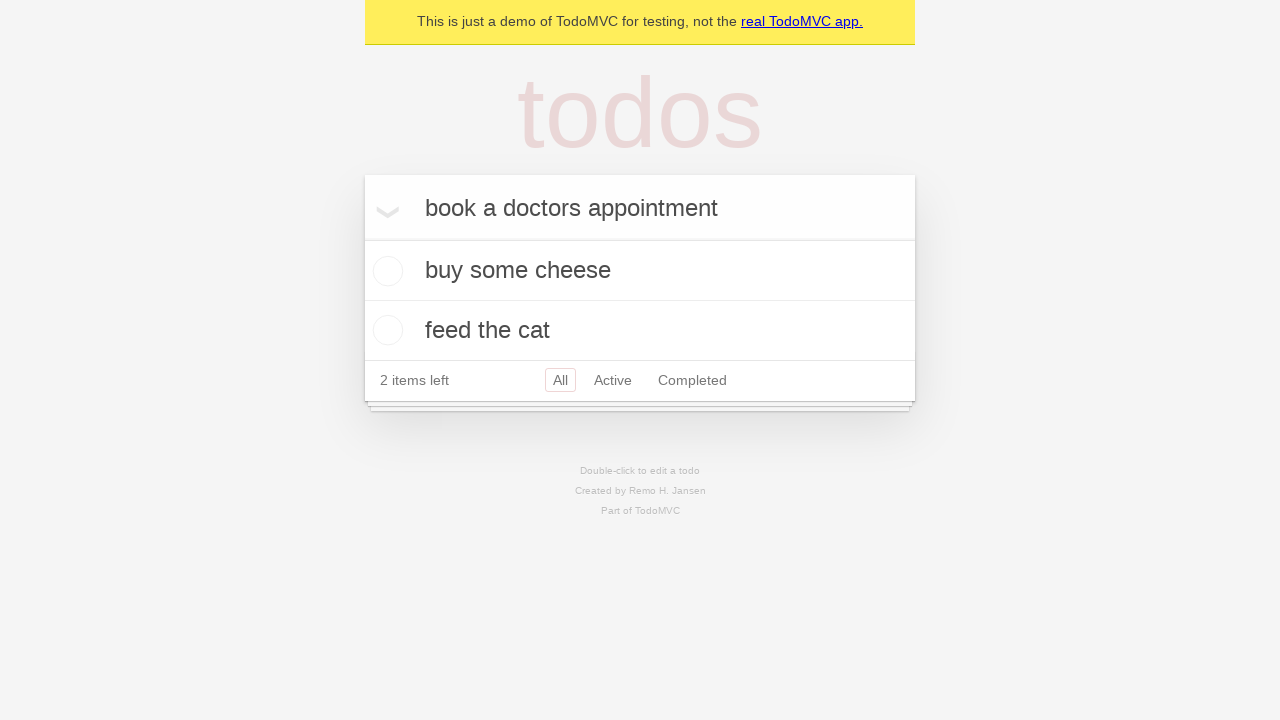

Pressed Enter to add third todo on internal:attr=[placeholder="What needs to be done?"i]
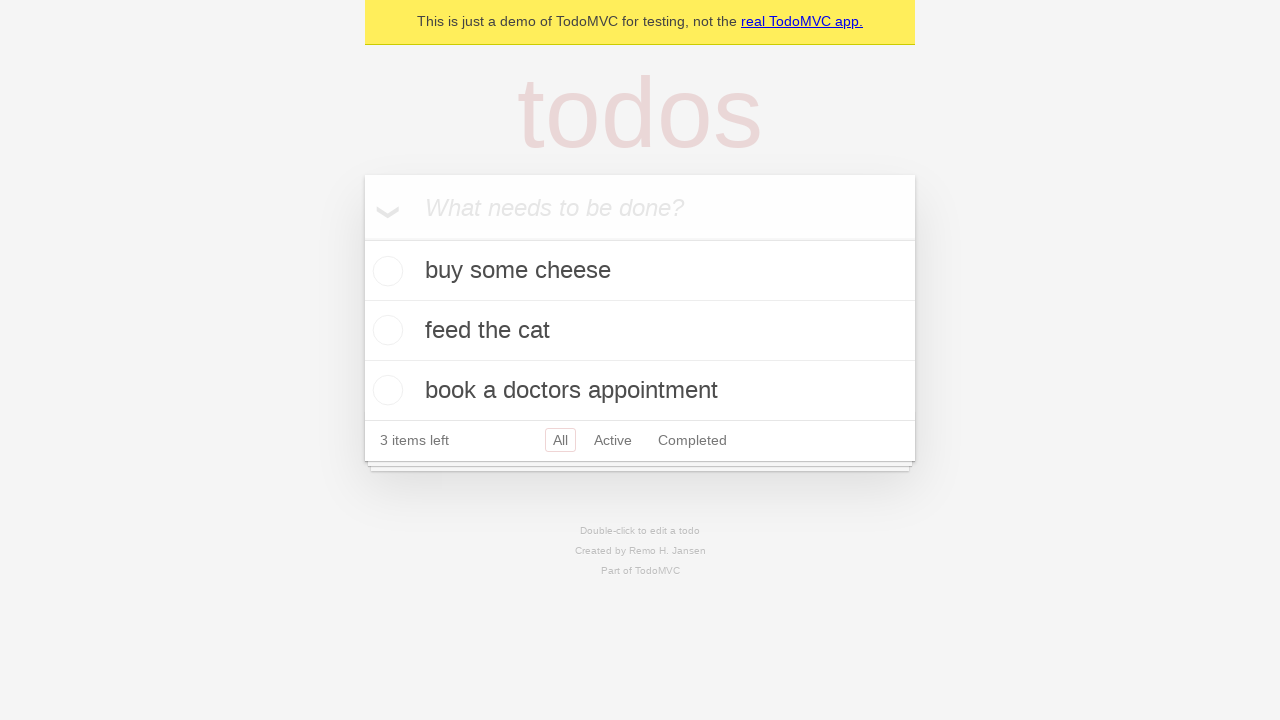

Checked the first todo item to mark it as completed at (385, 271) on .todo-list li .toggle >> nth=0
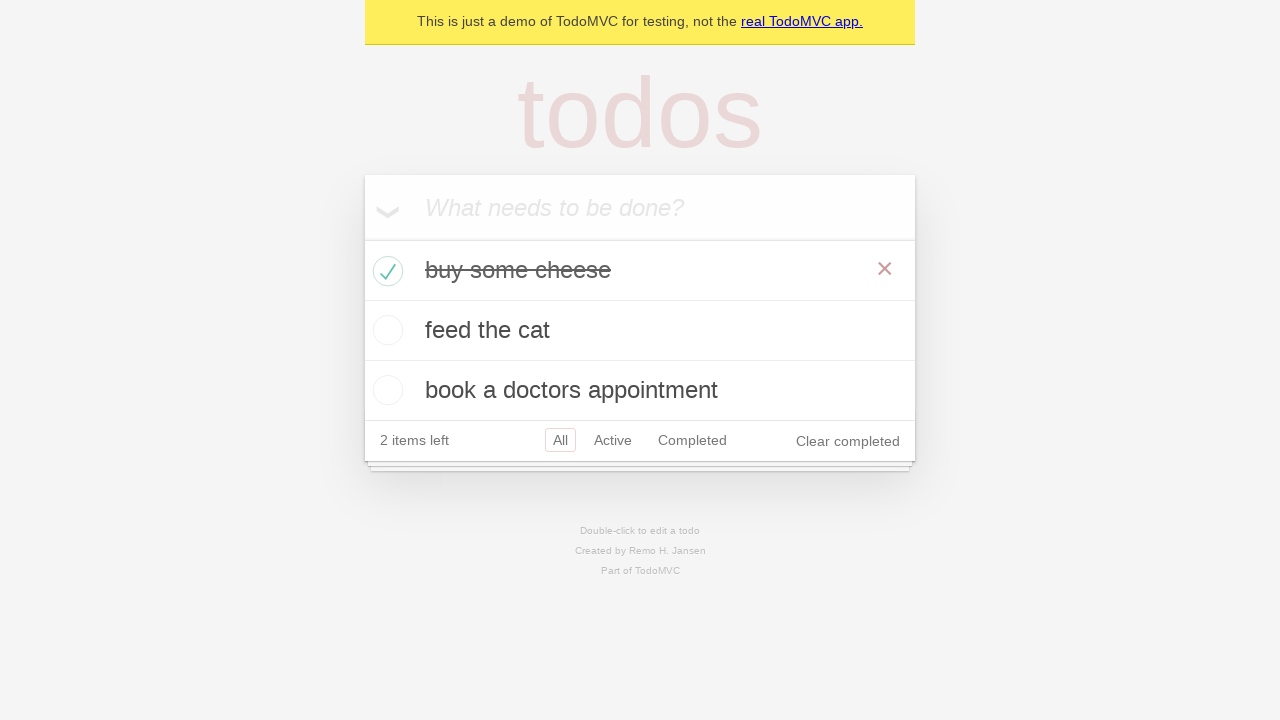

Clear completed button is now visible
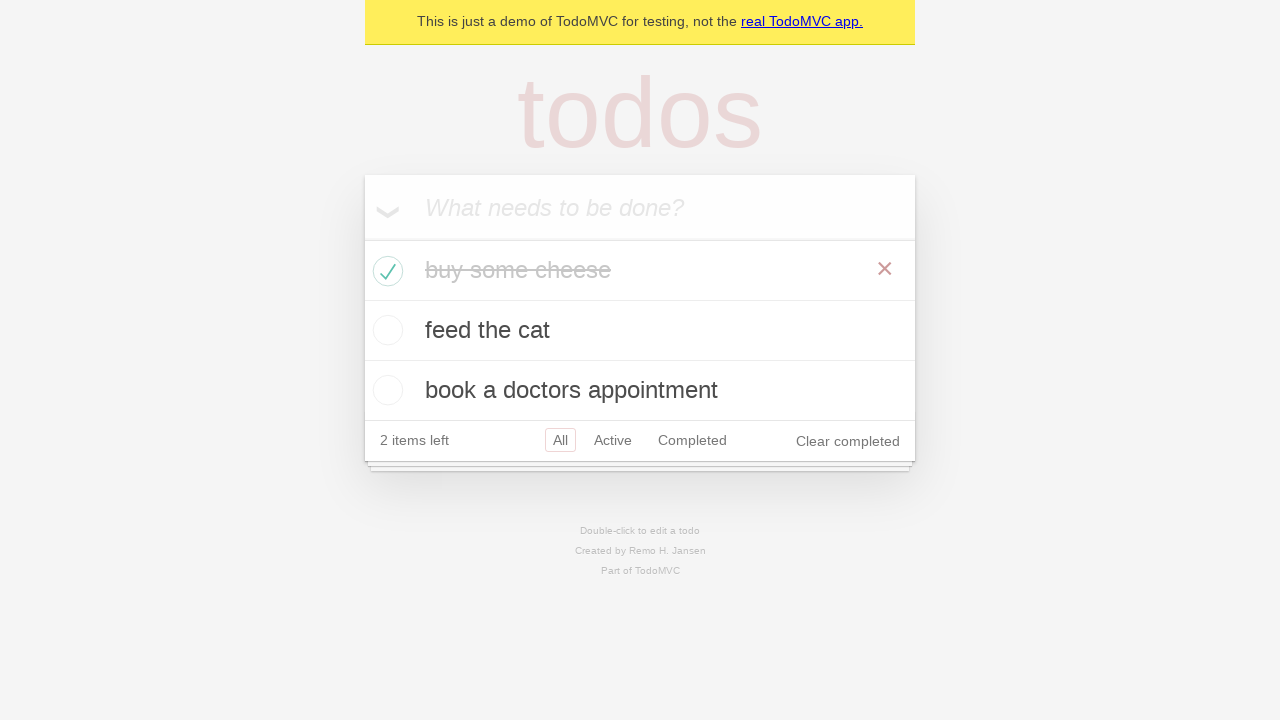

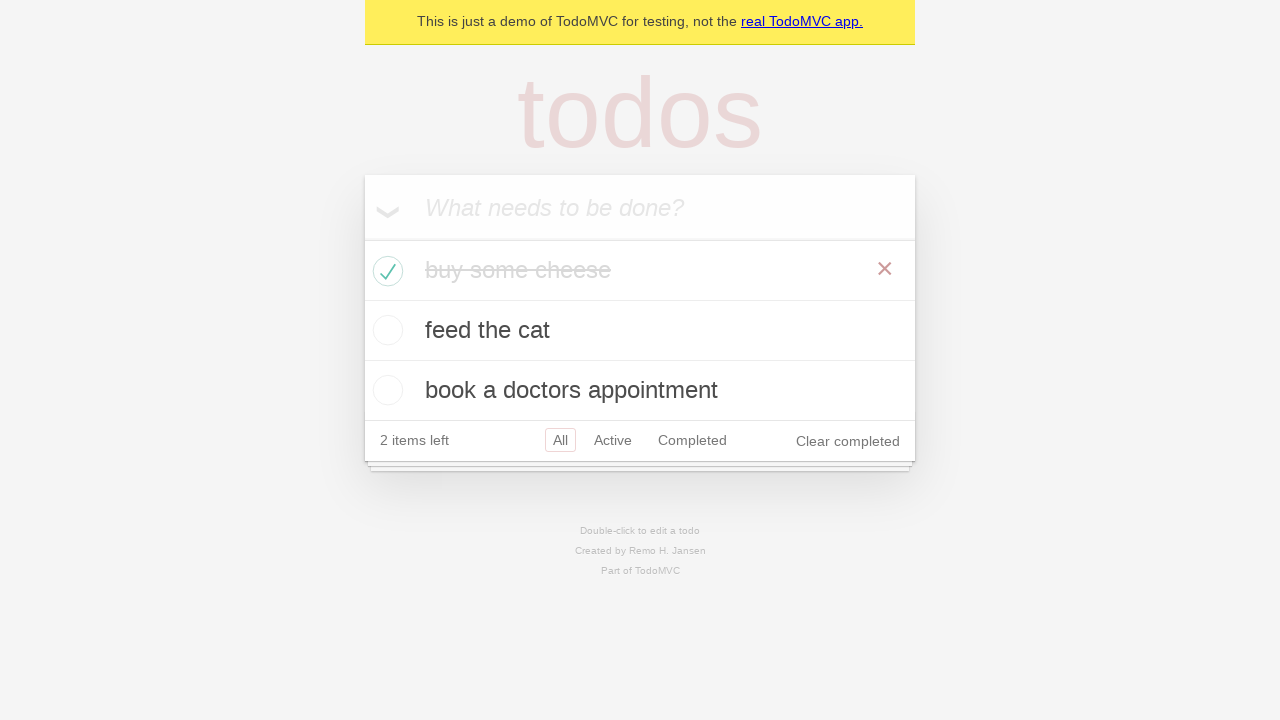